Tests input validation by entering negative numbers (-1) into form fields and checking if validation errors are displayed via border color changes

Starting URL: https://www.swedbank.lt/business/finance/trade/factoring?language=ENG

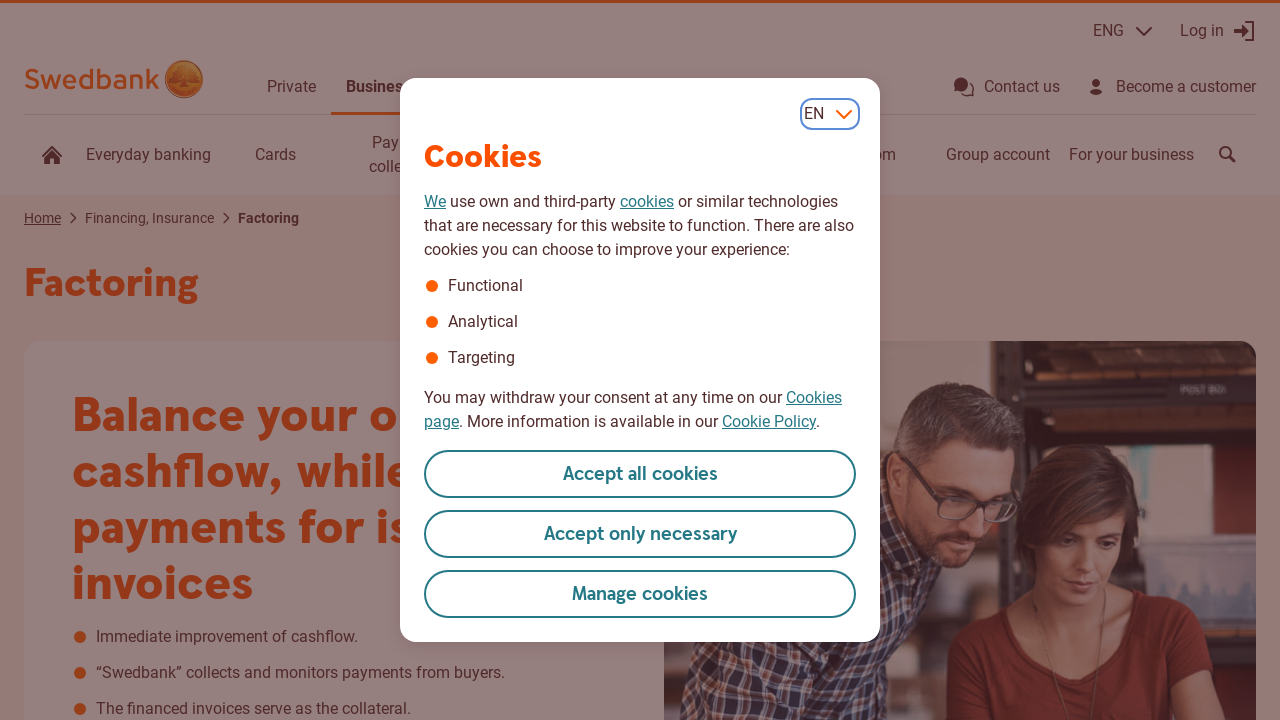

Filled field #D5 with negative value -1 on #D5
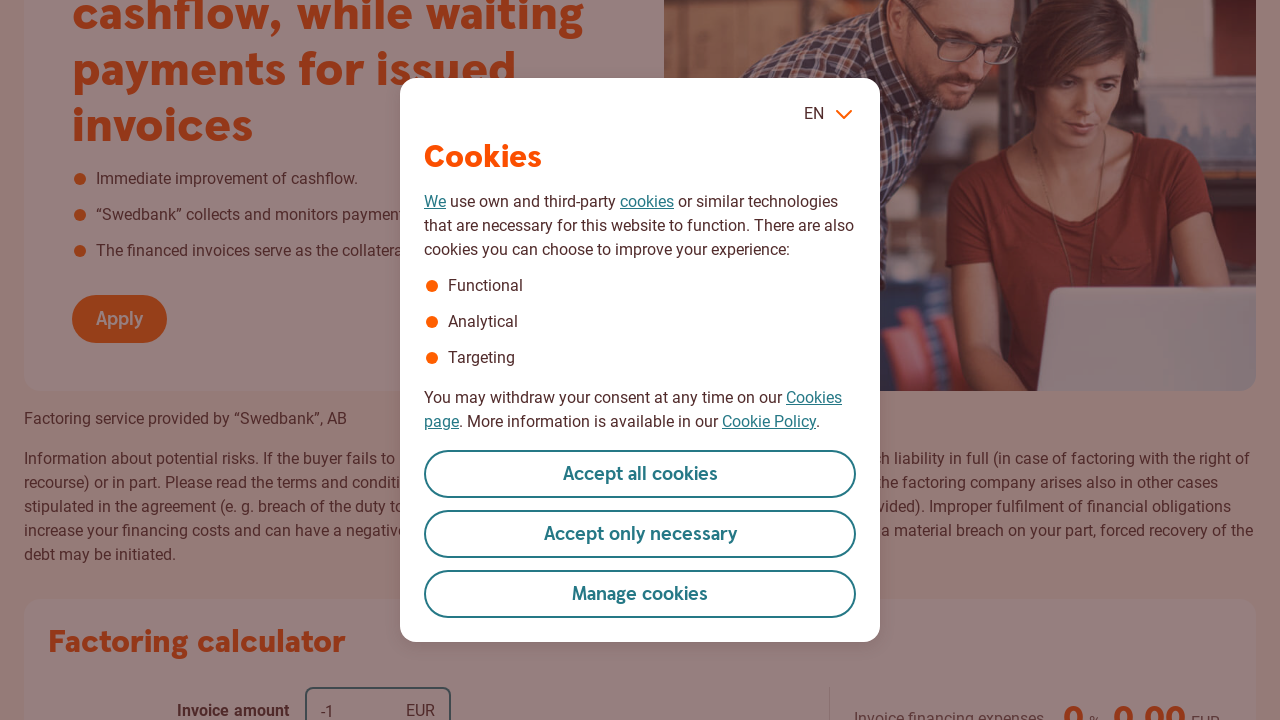

Filled field #D7 with negative value -1 on #D7
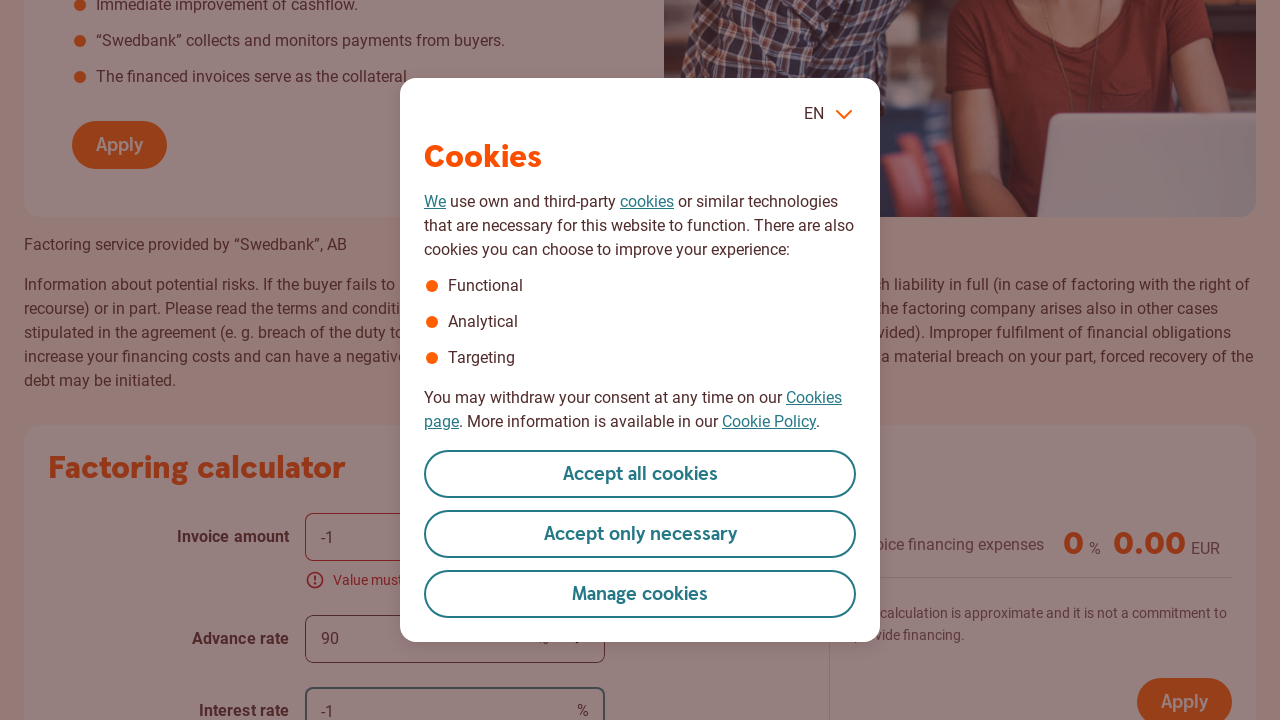

Filled field #D9 with negative value -1 on #D9
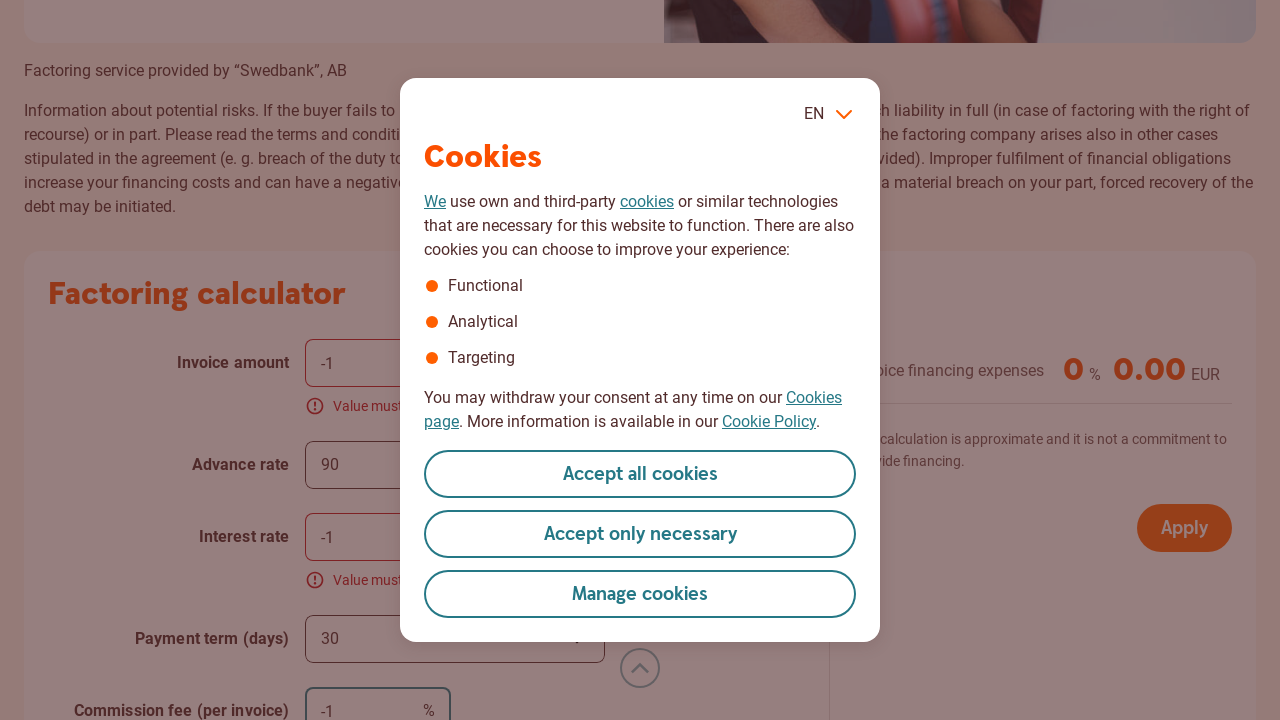

Waited 500ms for validation to trigger
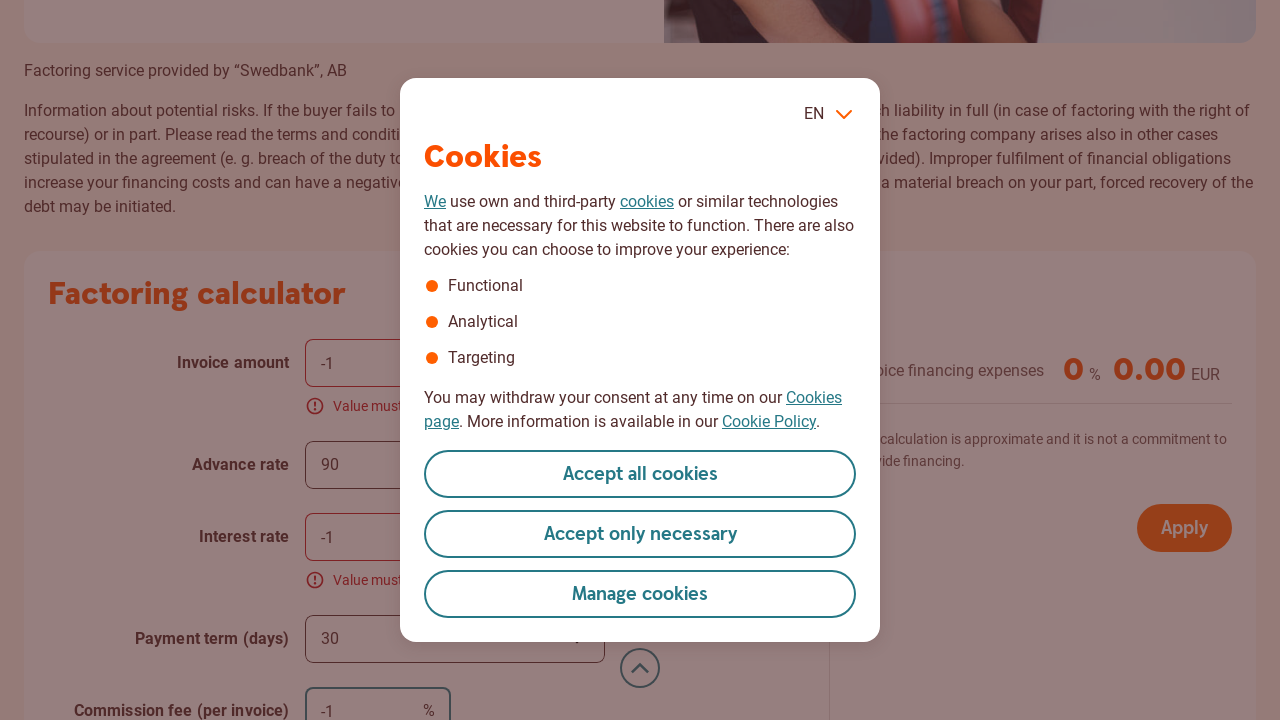

Retrieved computed border color for field #D5 to verify validation error
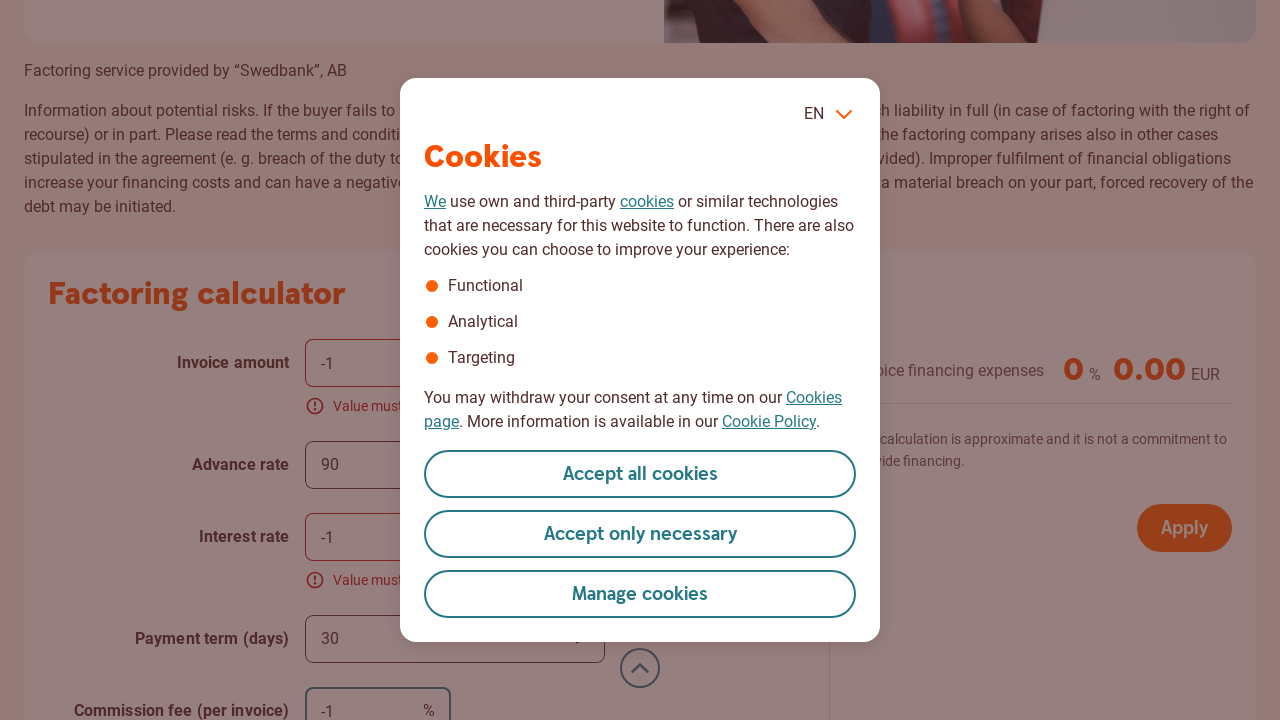

Retrieved computed border color for field #D7 to verify validation error
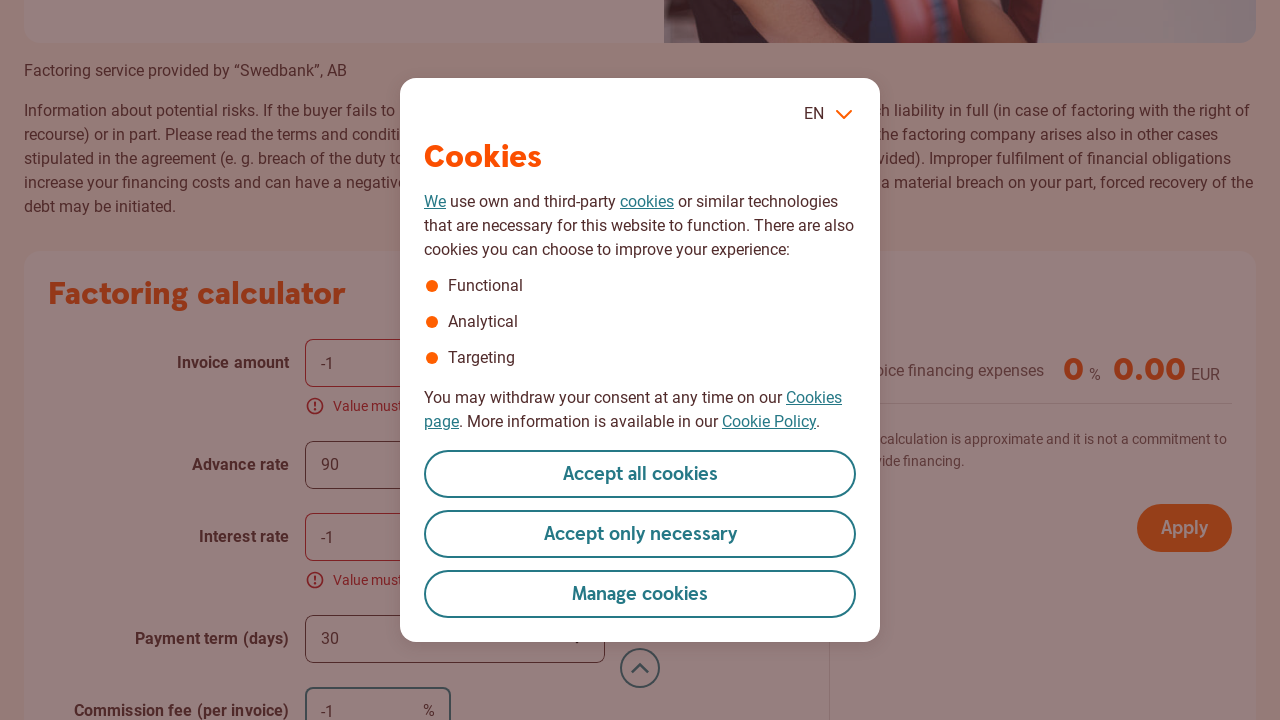

Retrieved computed border color for field #D9 to verify validation error
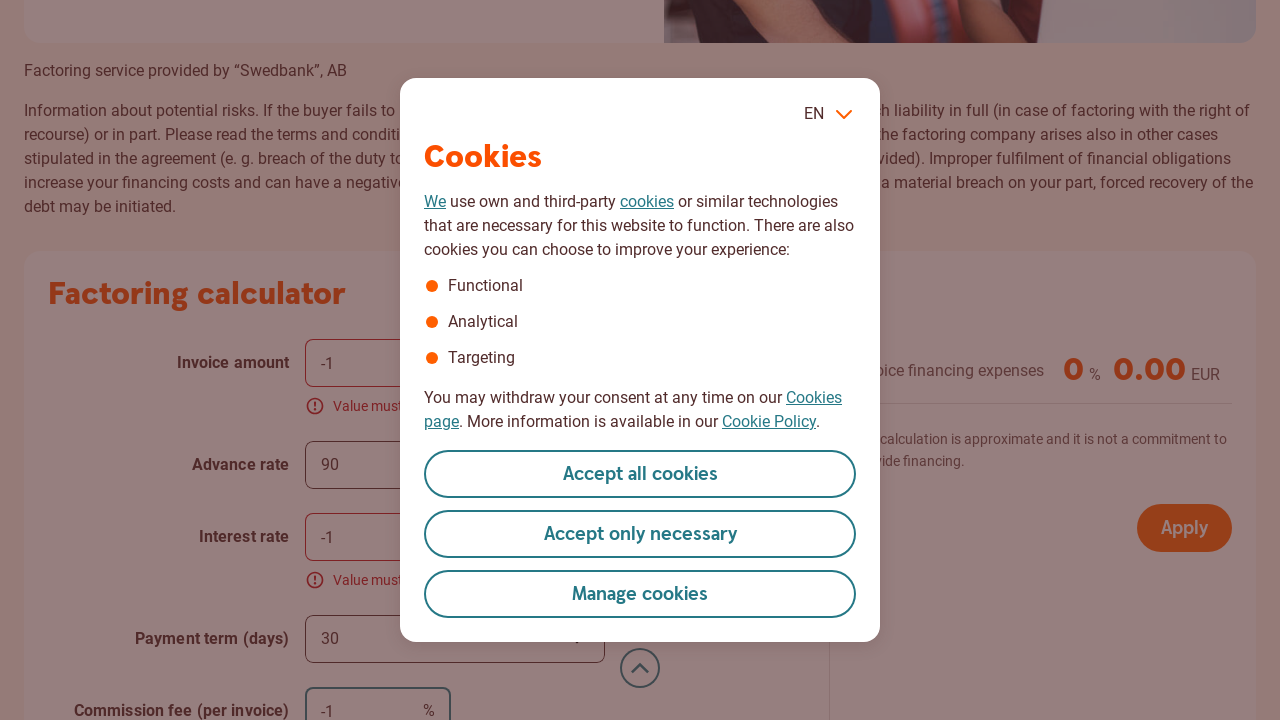

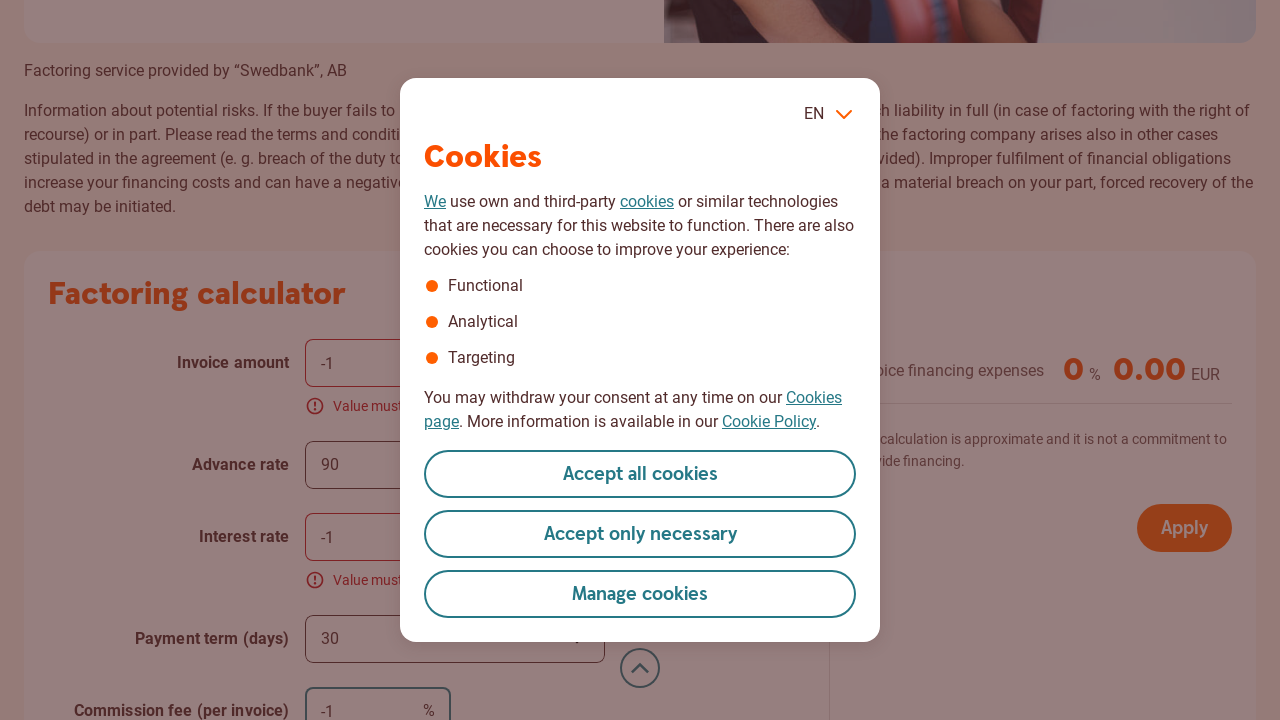